Tests basic browser navigation functionality by going to YouTube, navigating back, then navigating forward to verify browser history navigation works correctly.

Starting URL: https://www.youtube.com

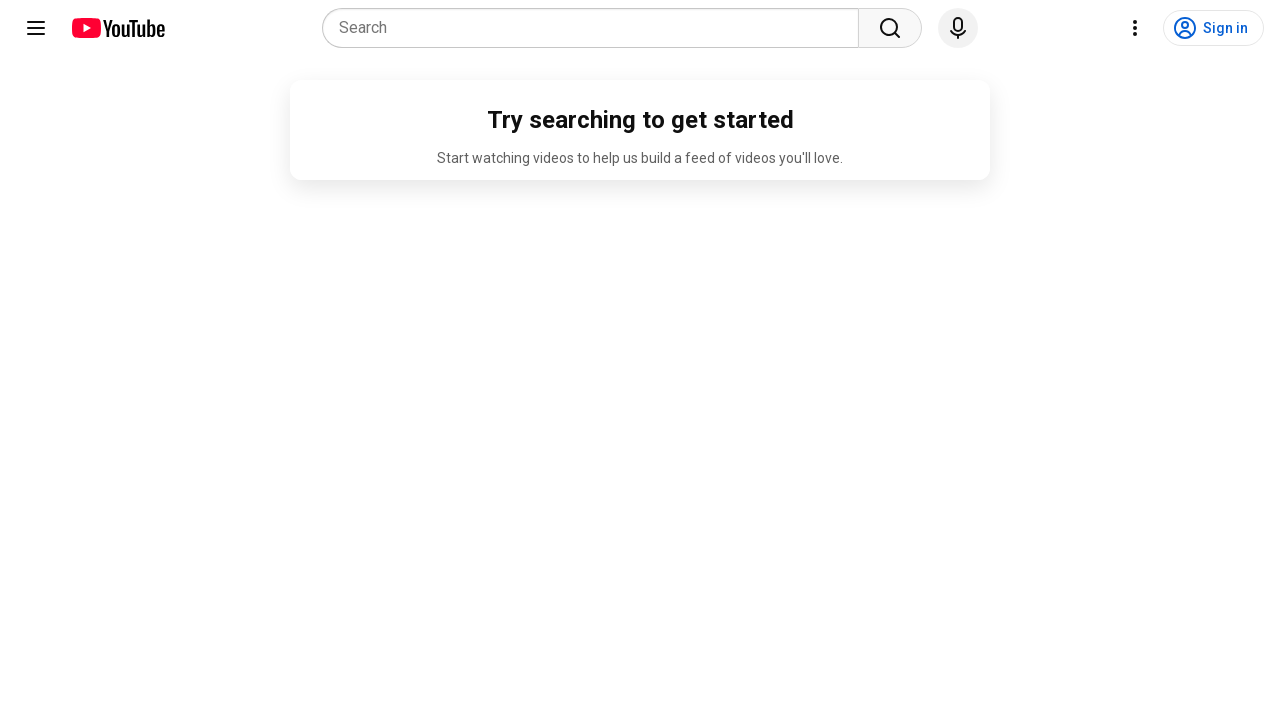

YouTube page loaded (domcontentloaded)
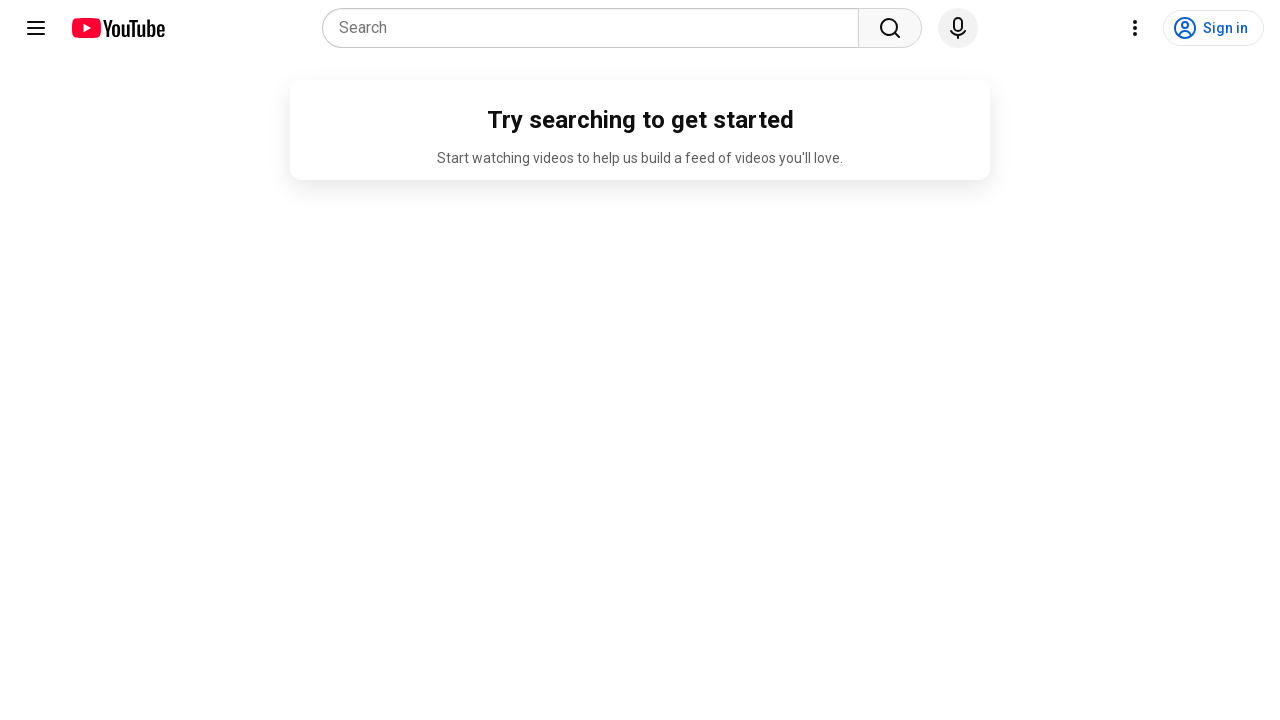

Navigated back in browser history
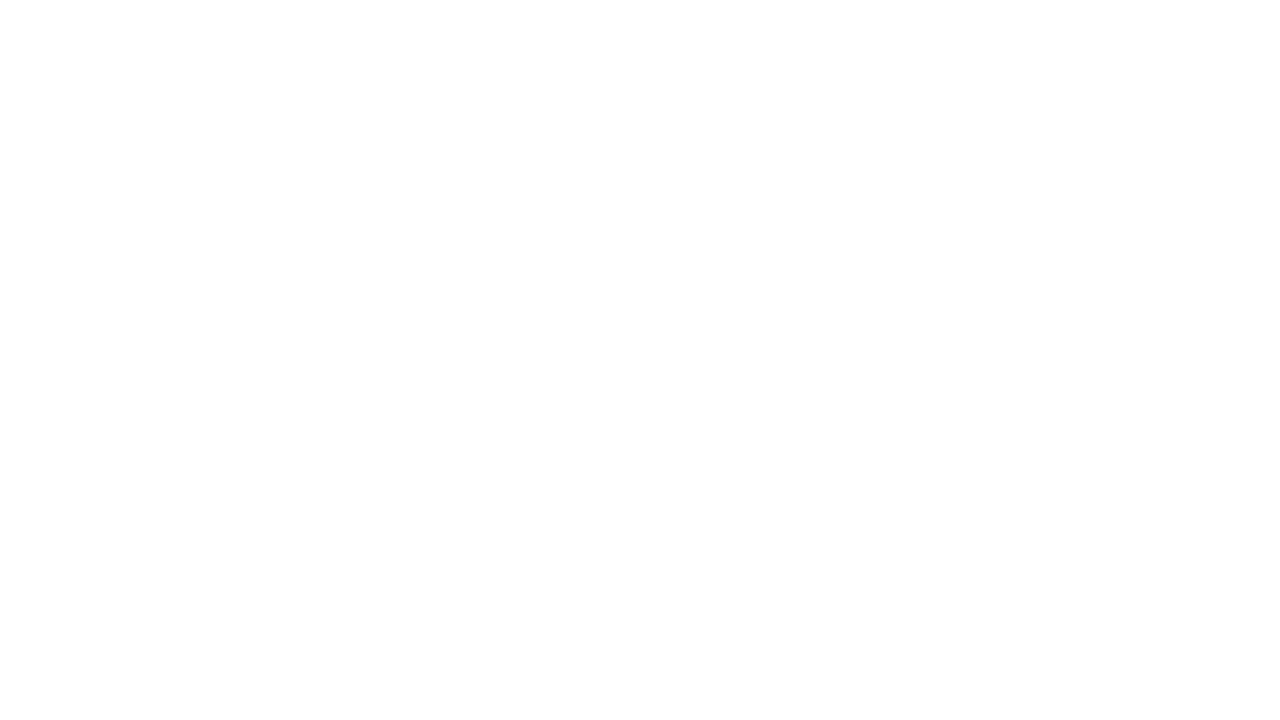

Previous page loaded (domcontentloaded)
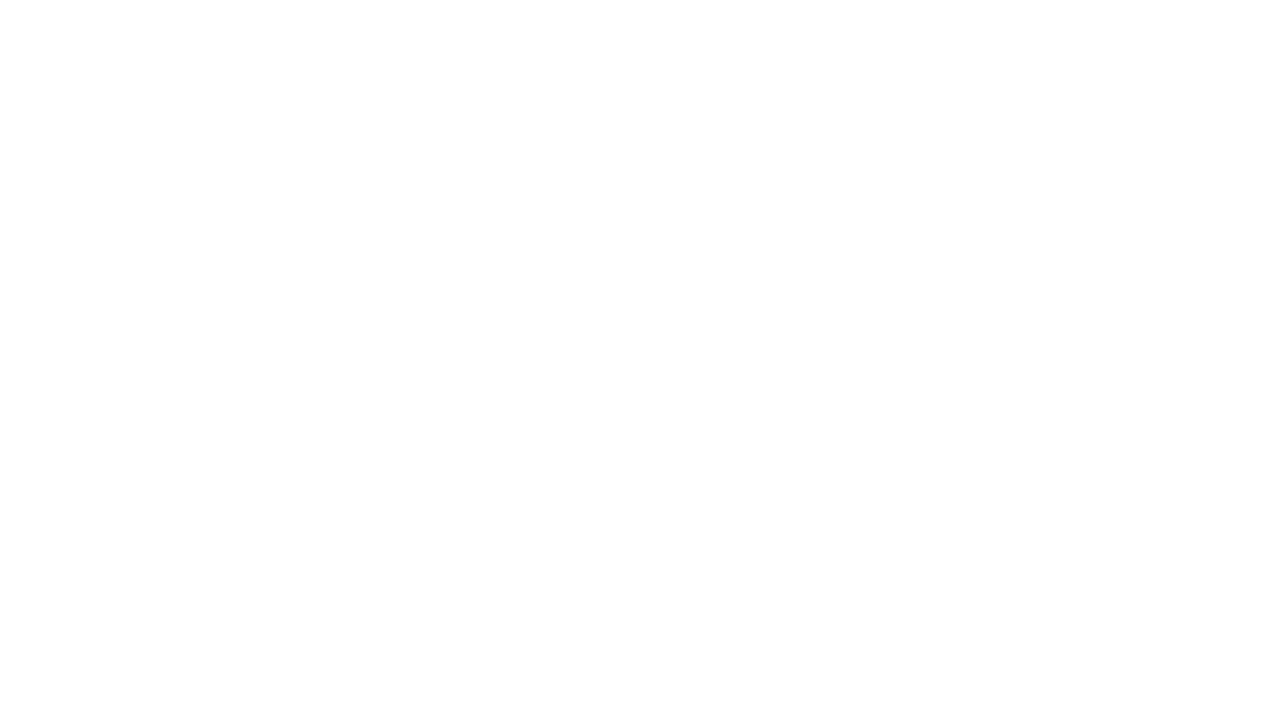

Navigated forward in browser history
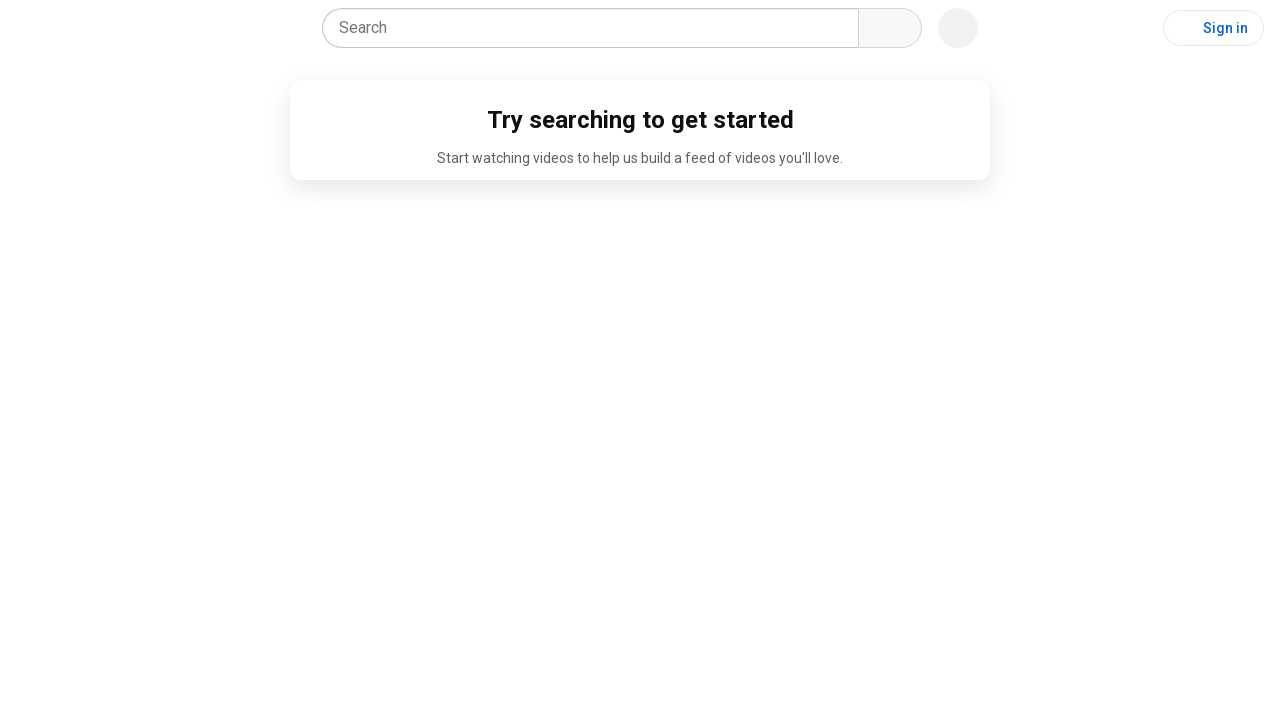

YouTube page loaded again (domcontentloaded)
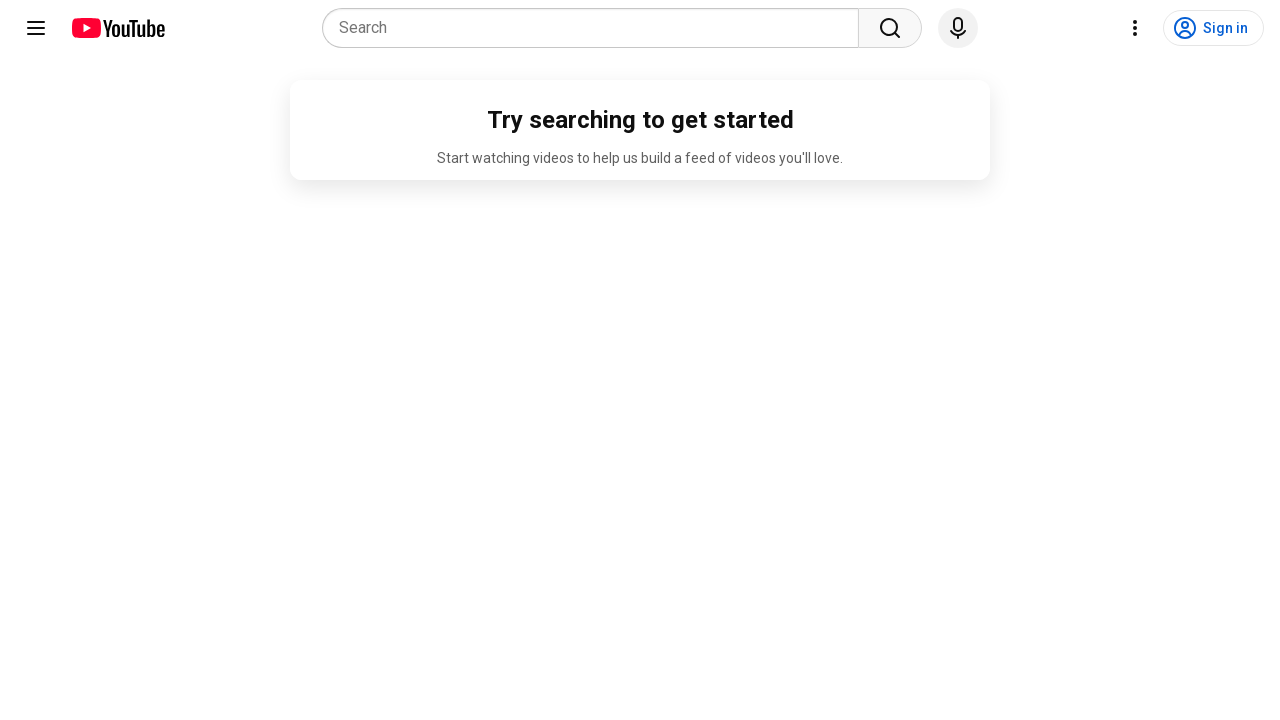

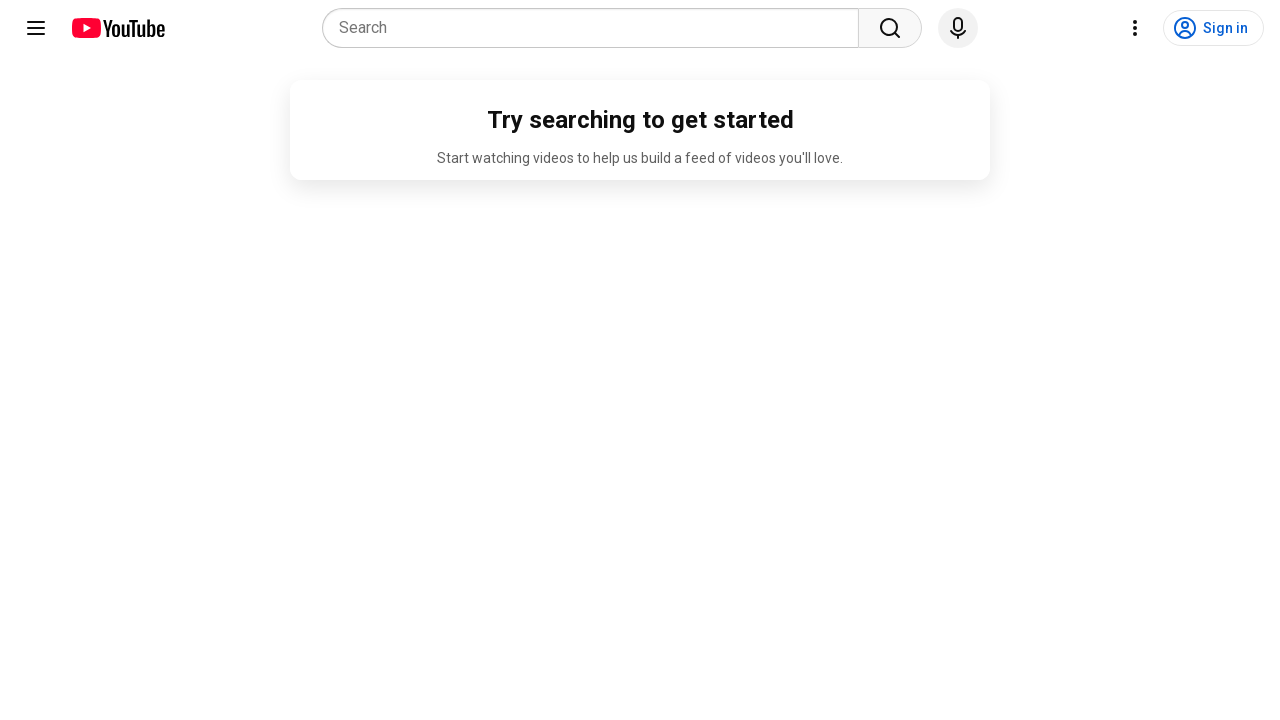